Tests iframe switching functionality by switching to a frame named "SingleFrame" and entering text into an input field within that frame

Starting URL: http://demo.automationtesting.in/Frames.html

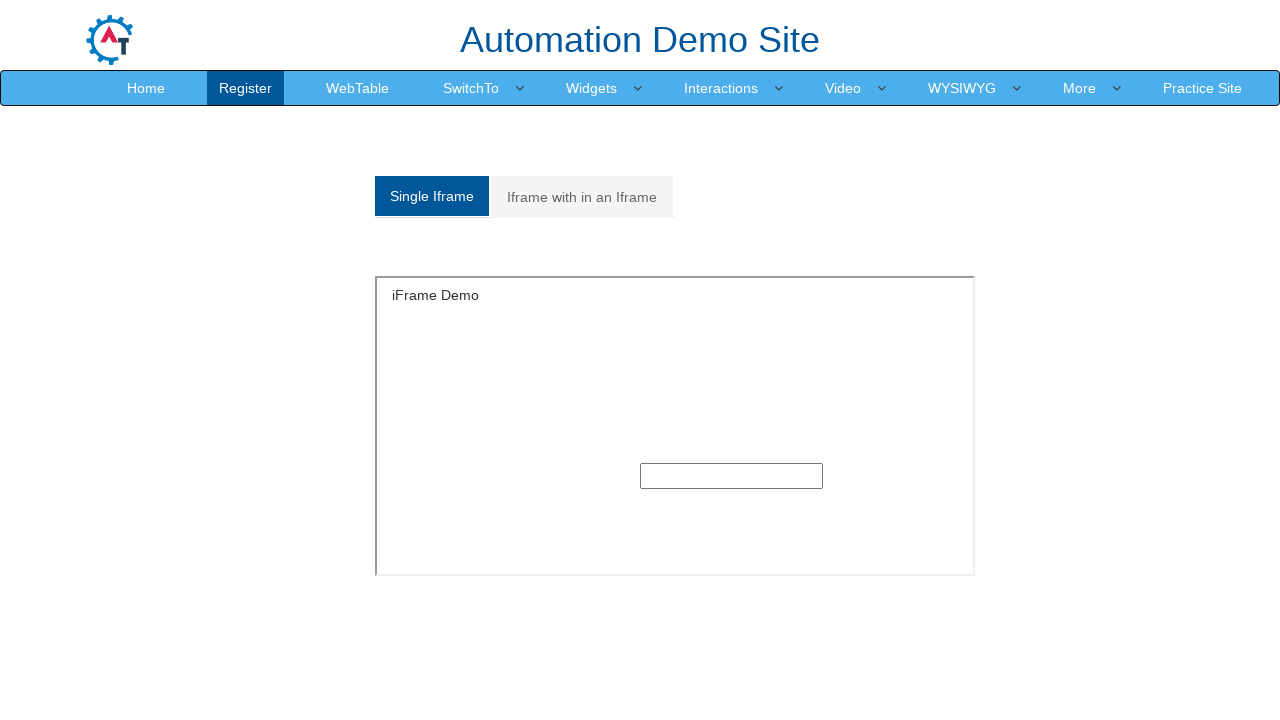

Located all iframes on the page
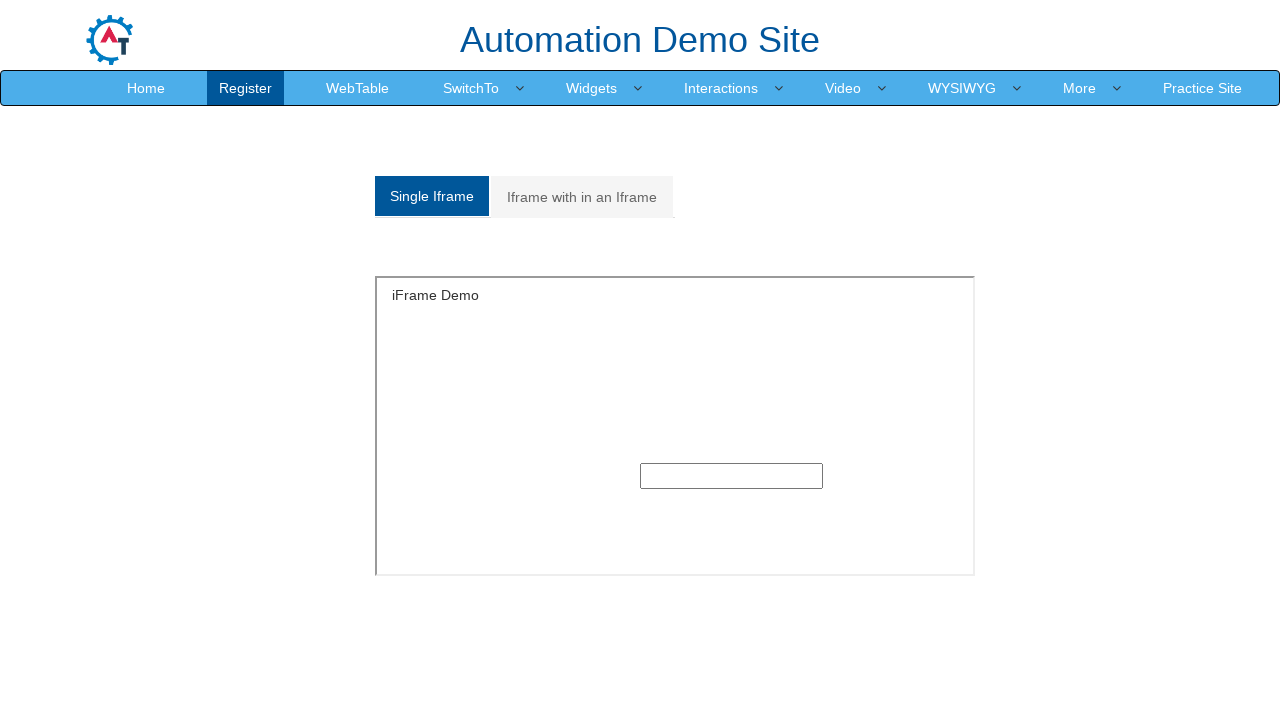

Switched to SingleFrame iframe
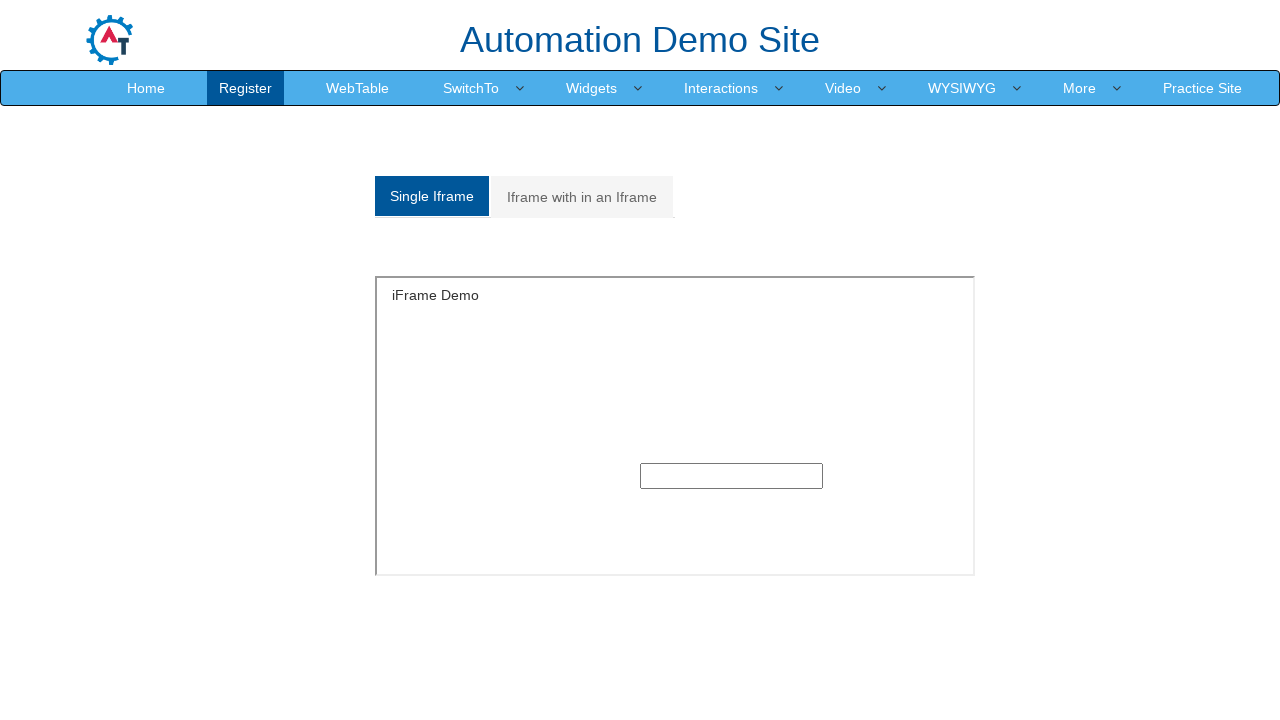

Entered 'Selenium' into text input field within SingleFrame iframe on input[type='text']
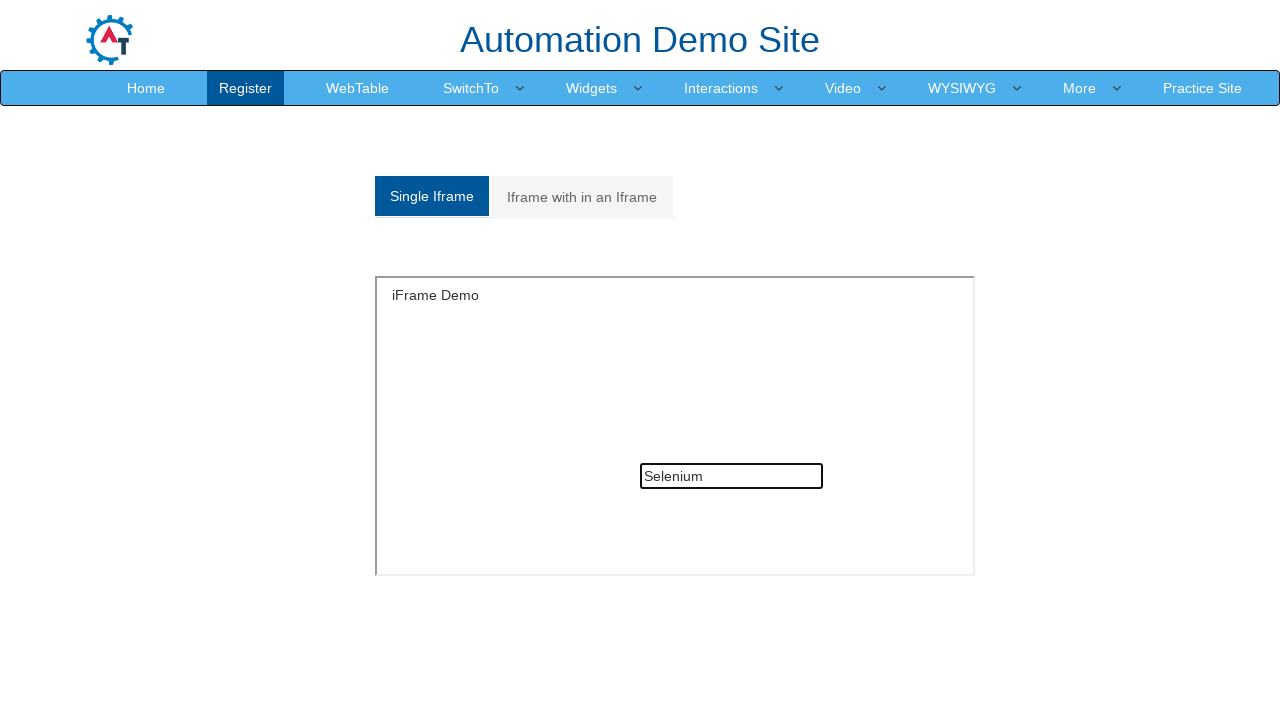

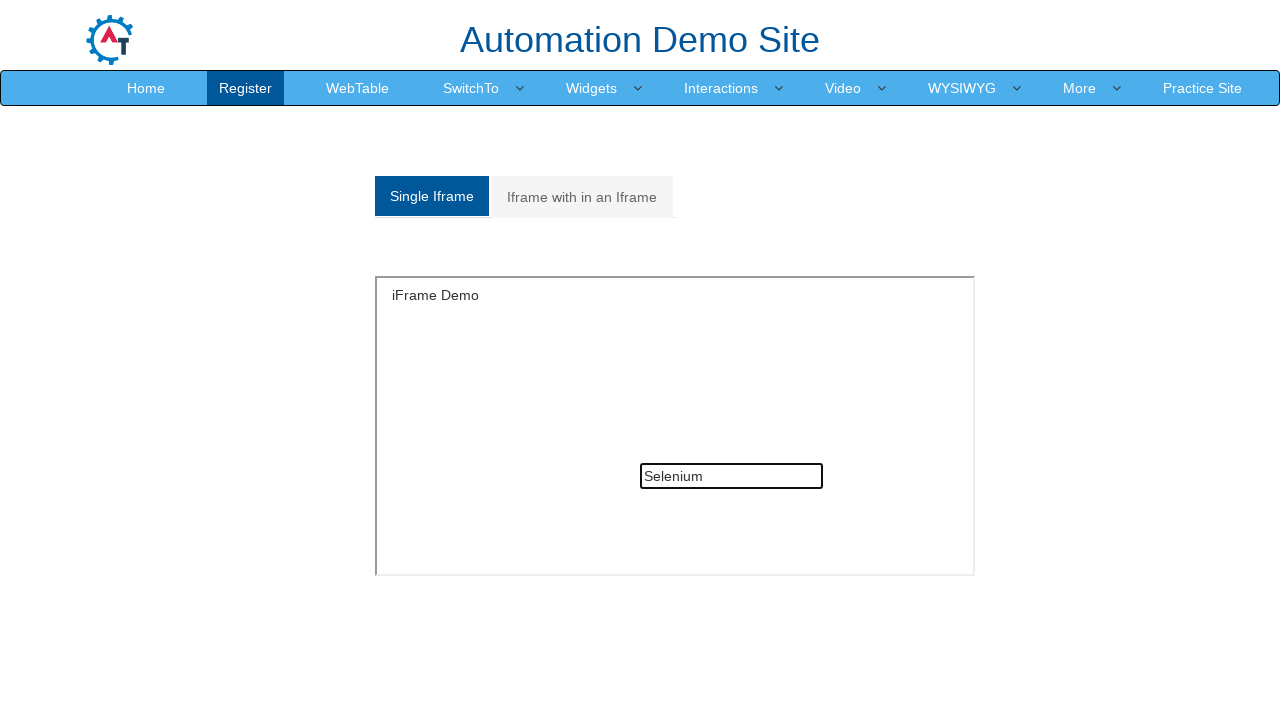